Tests web tables by clicking Add button to open the registration form

Starting URL: https://demoqa.com/elements

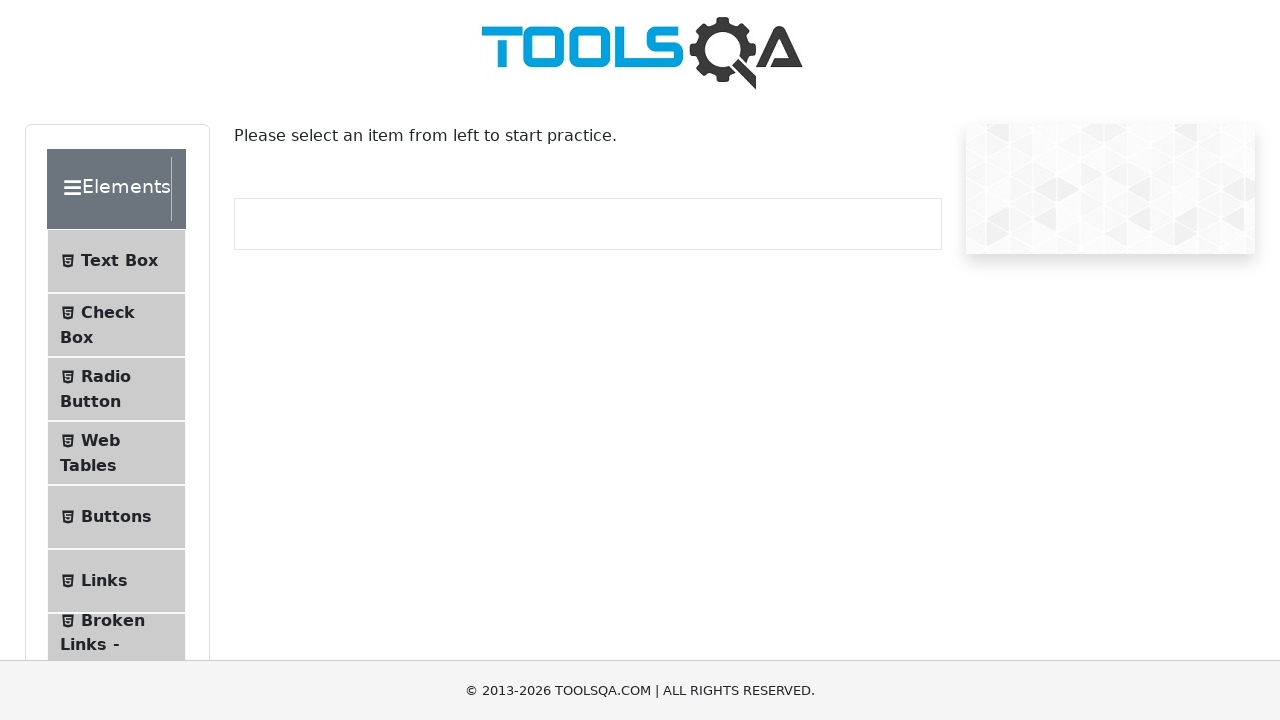

Scrolled Web Tables menu item into view
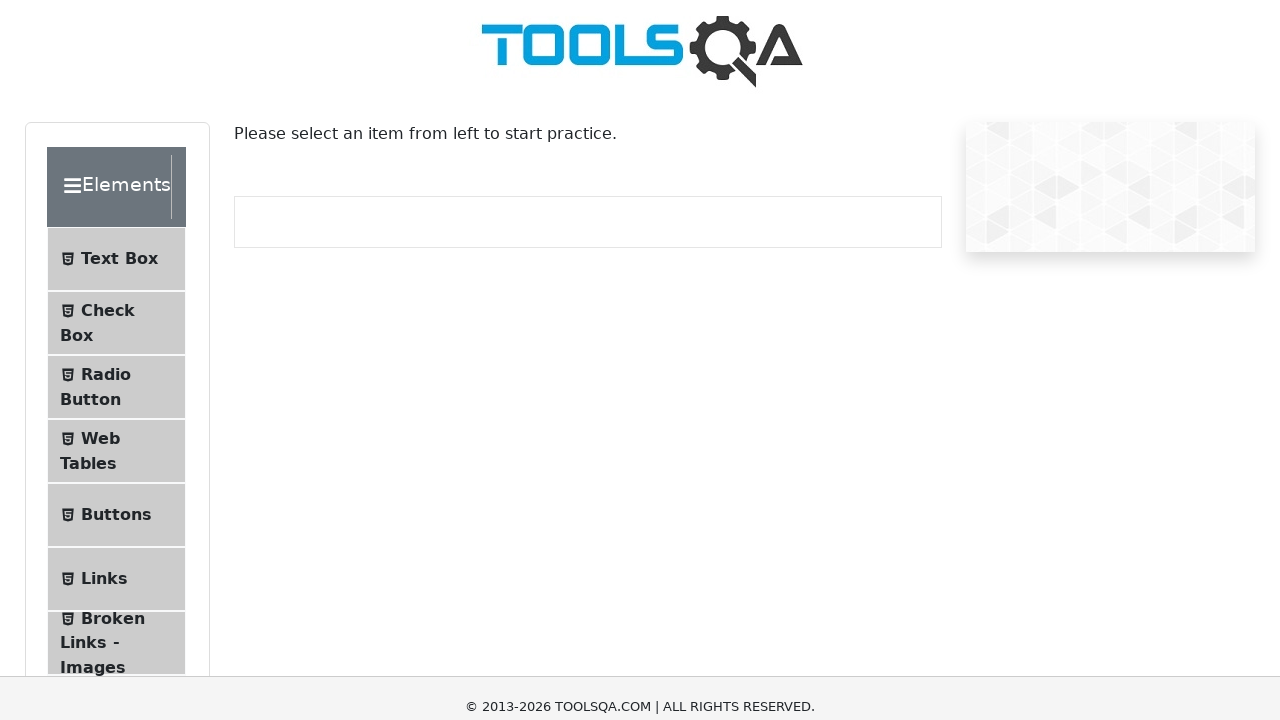

Clicked Web Tables menu item at (116, 32) on #item-3
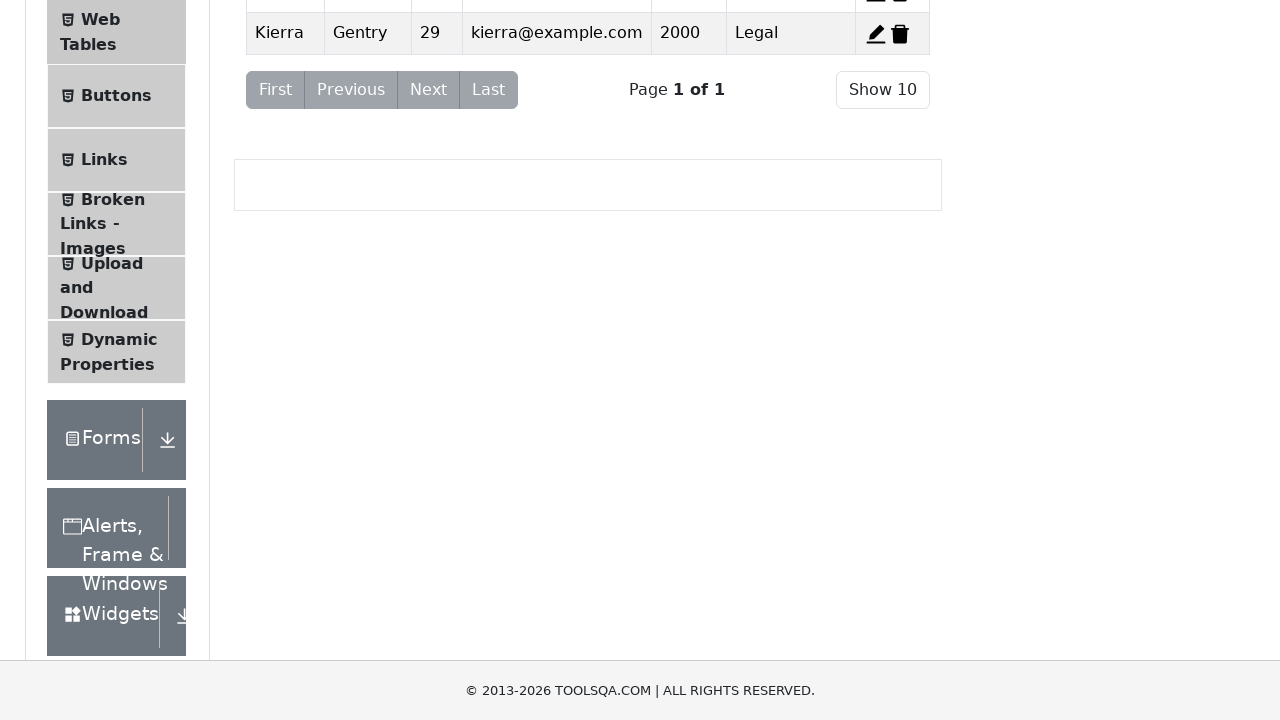

Navigated to Web Tables page
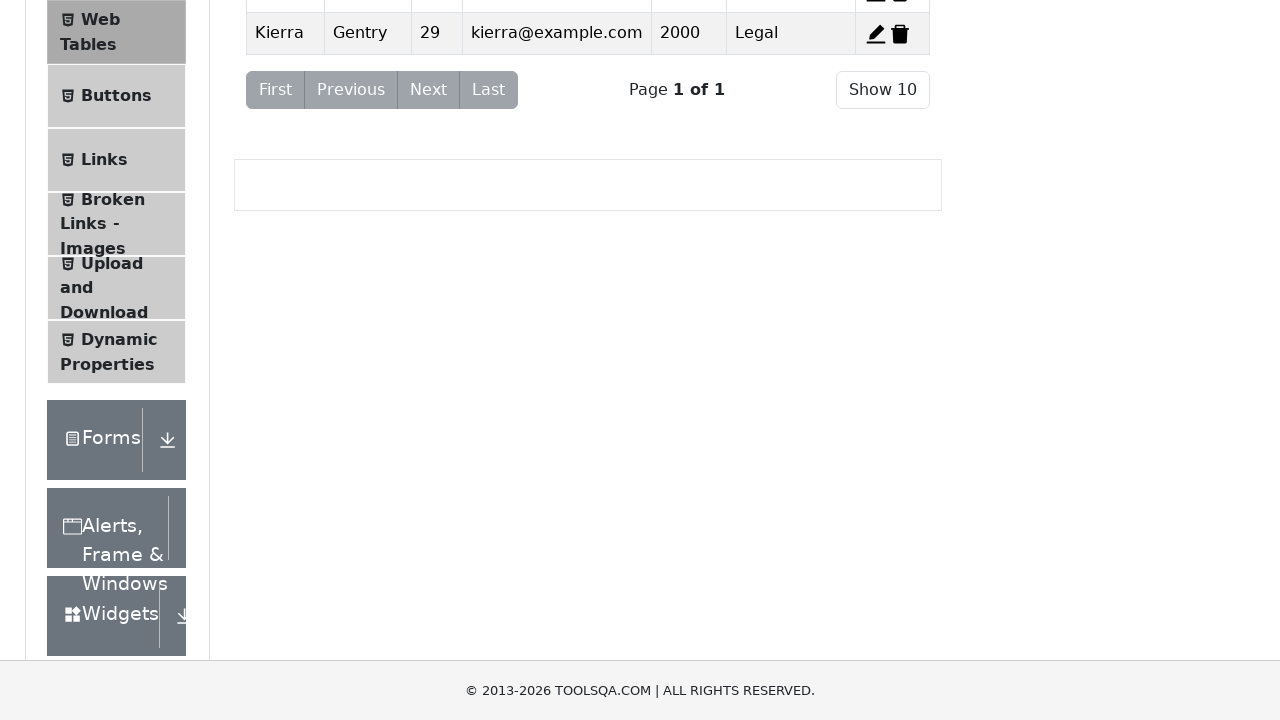

Clicked Add button to open registration form at (274, 250) on #addNewRecordButton
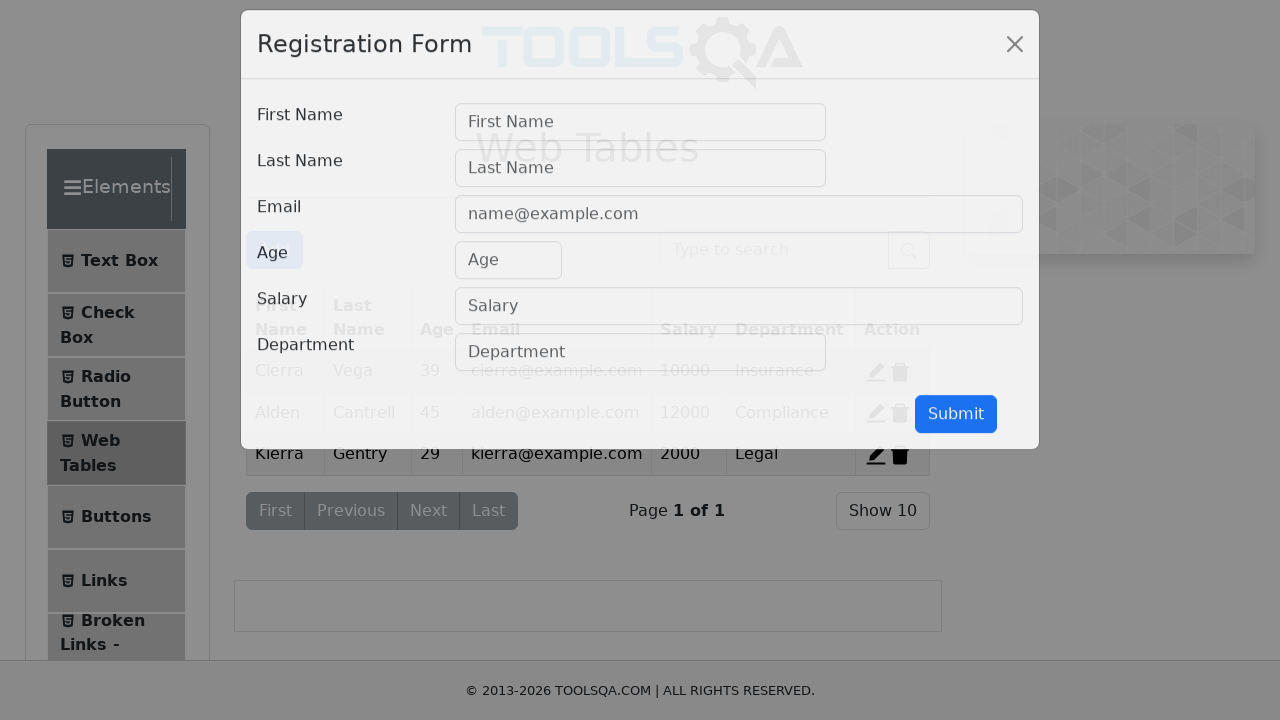

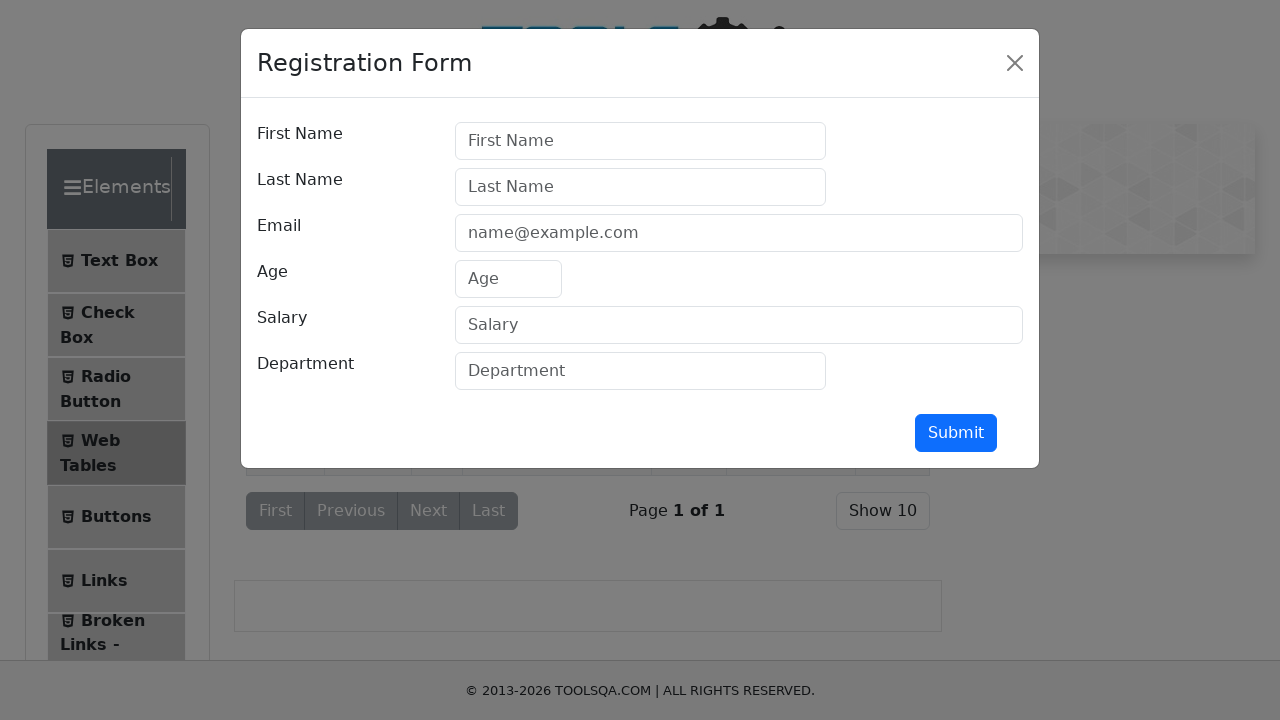